Tests date picker functionality by selecting a specific date (June 15, 2027) through year, month, and day selection

Starting URL: https://rahulshettyacademy.com/seleniumPractise/#/offers

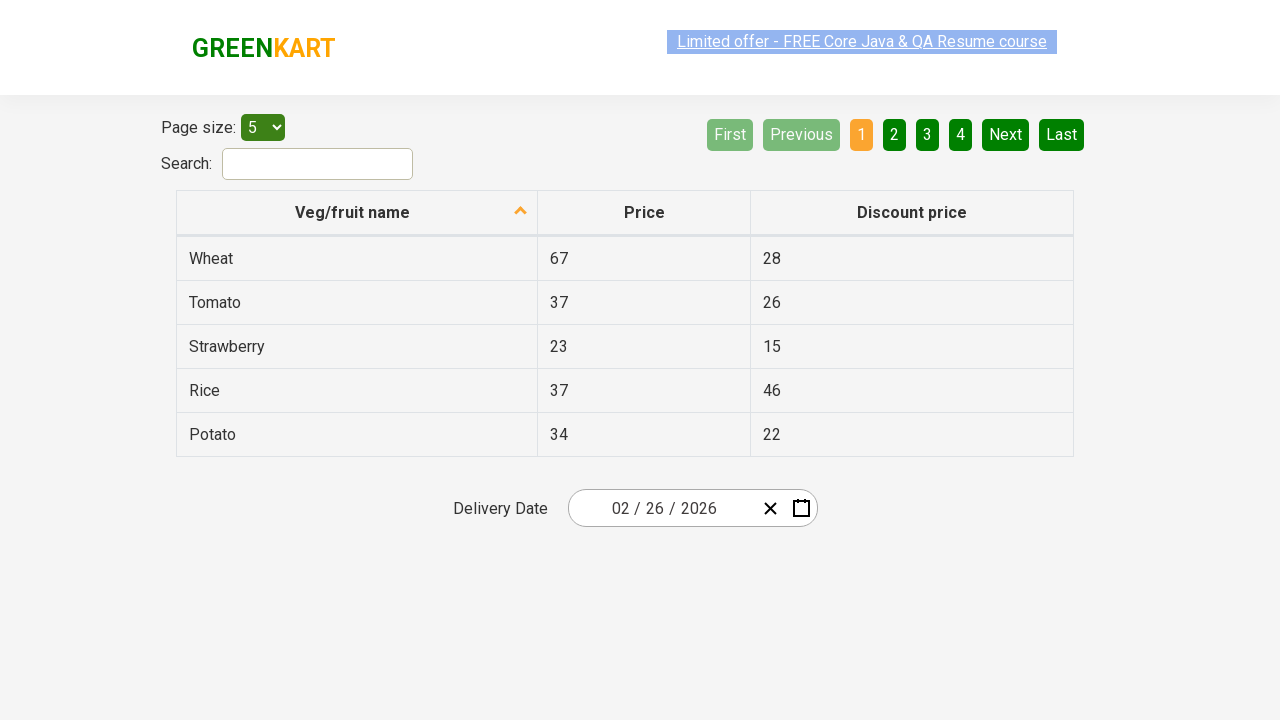

Clicked on date picker input group to open calendar at (662, 508) on xpath=//div[@class='react-date-picker__inputGroup']
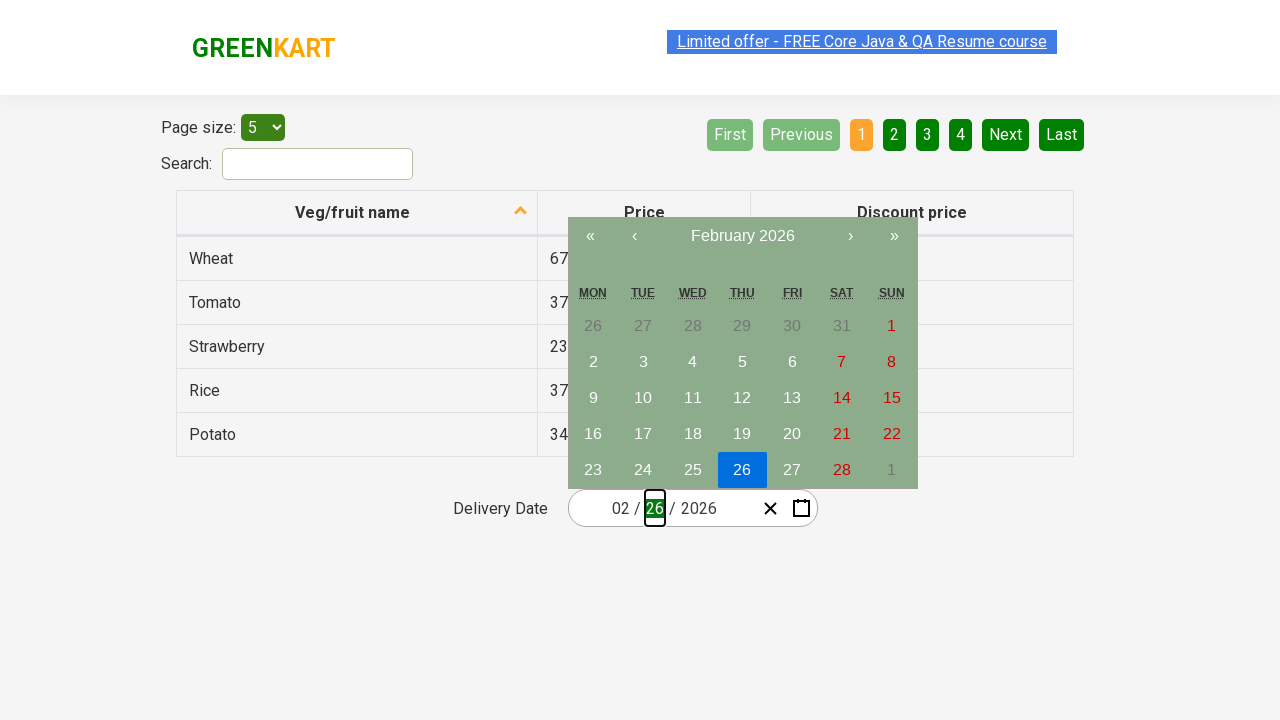

Clicked navigation label first time to navigate up calendar view at (742, 236) on xpath=//span[@class='react-calendar__navigation__label__labelText react-calendar
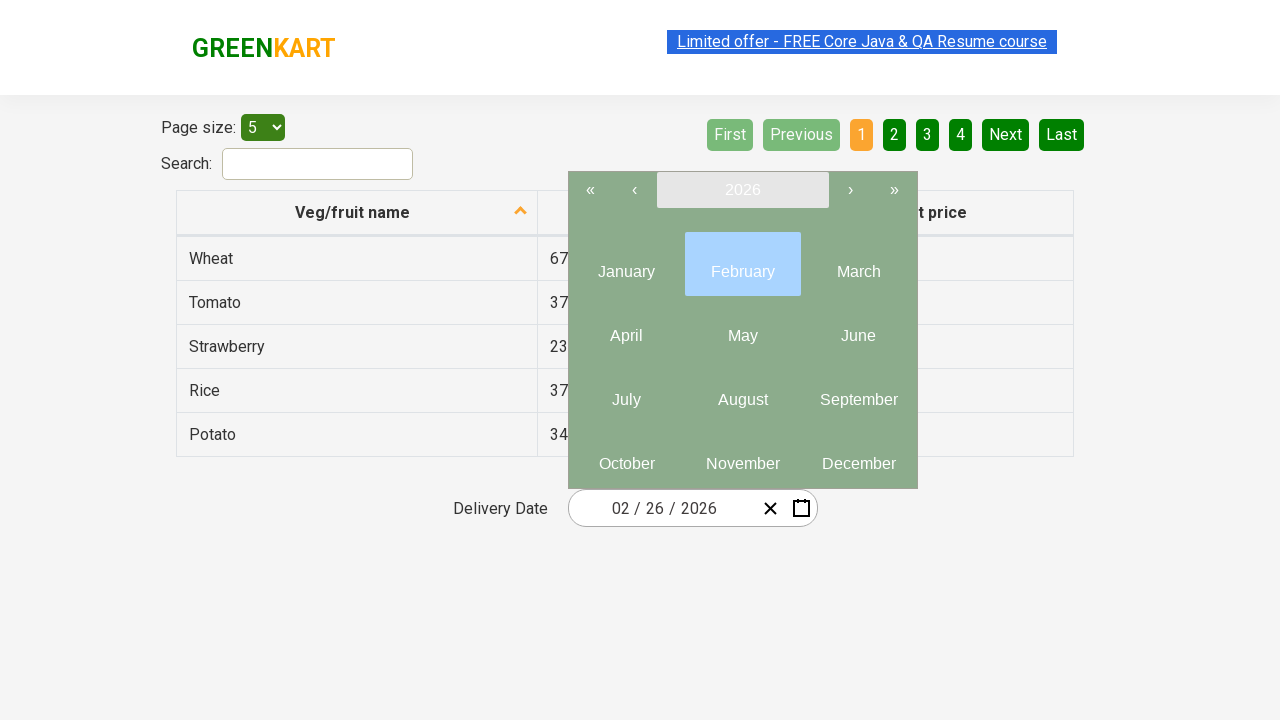

Clicked navigation label second time to reach year selection view at (742, 190) on xpath=//span[@class='react-calendar__navigation__label__labelText react-calendar
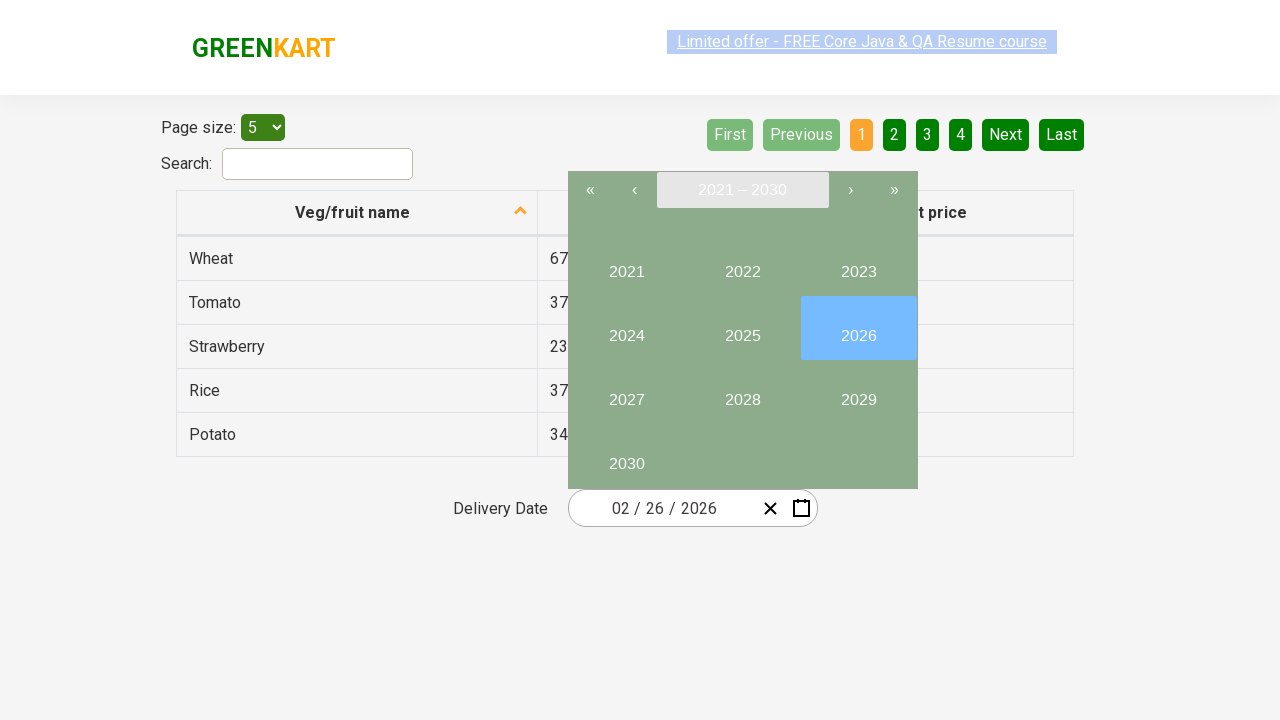

Selected year 2027 at (626, 392) on //button[text()='2027']
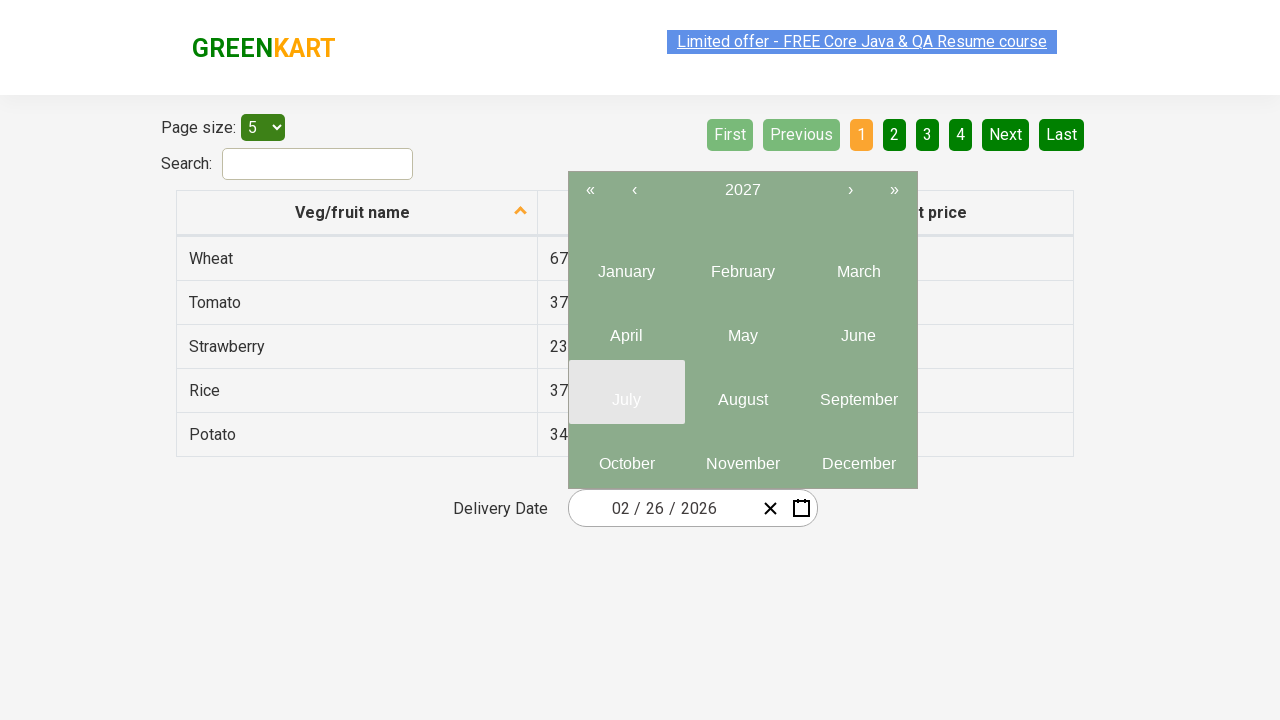

Selected month 6 at (858, 328) on xpath=//button[@class='react-calendar__tile react-calendar__year-view__months__m
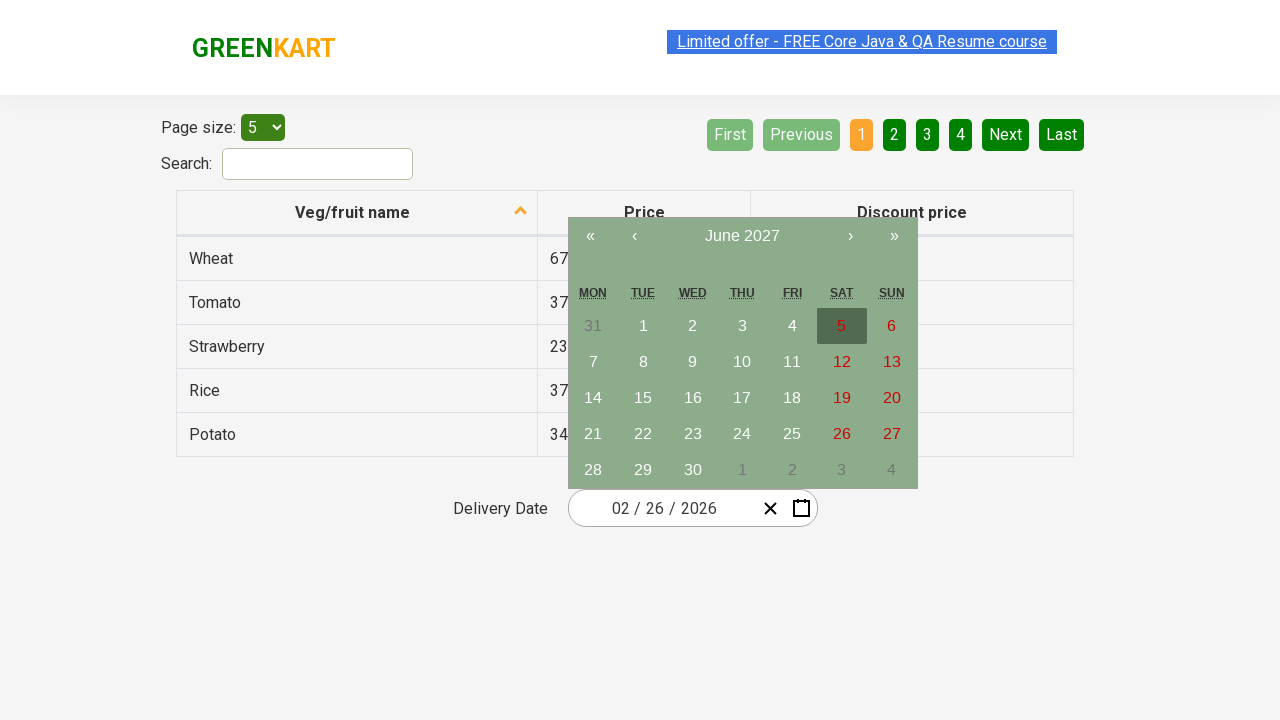

Selected day 15 at (643, 398) on //abbr[text()='15']
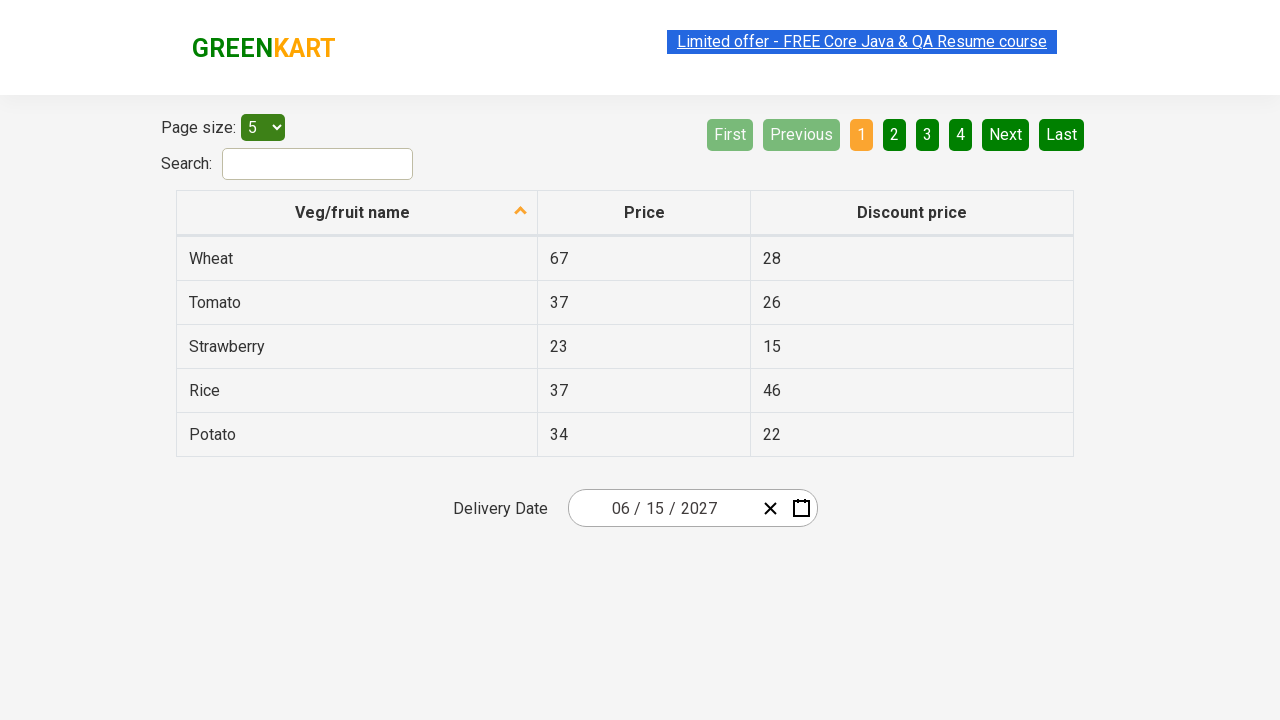

Waited for date selection to be processed
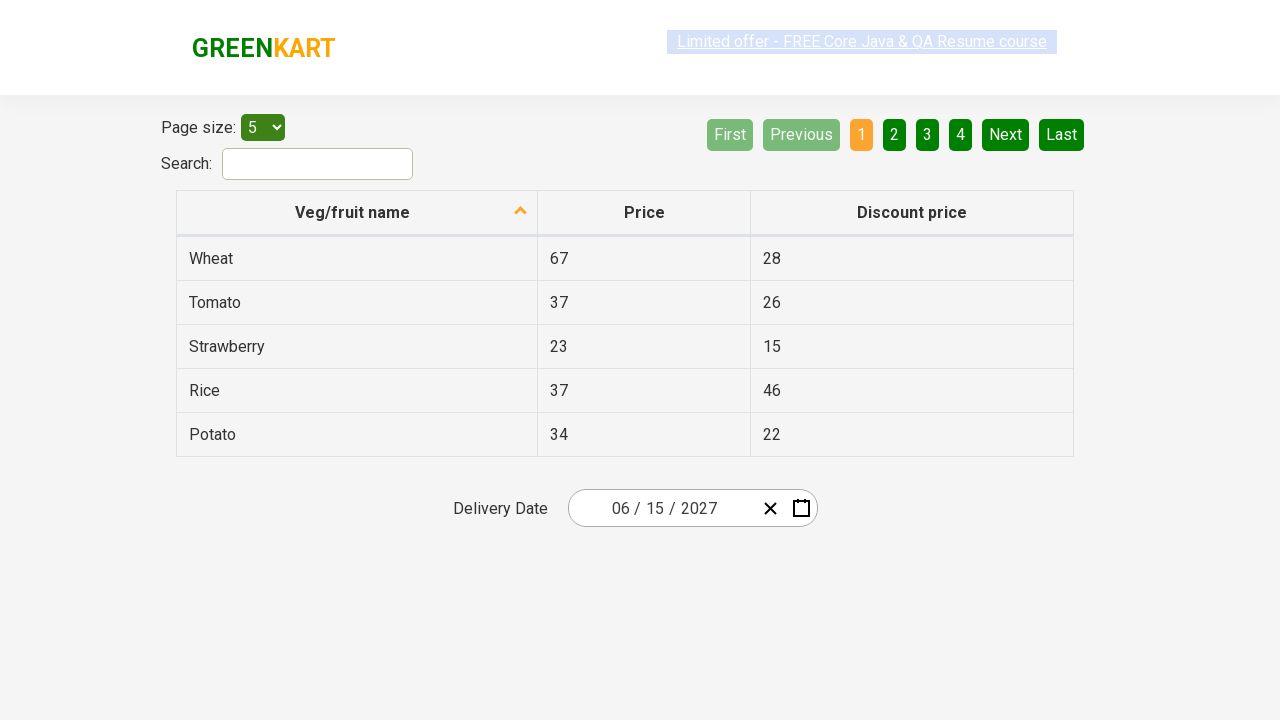

Verified input field 1: expected 6, got 6
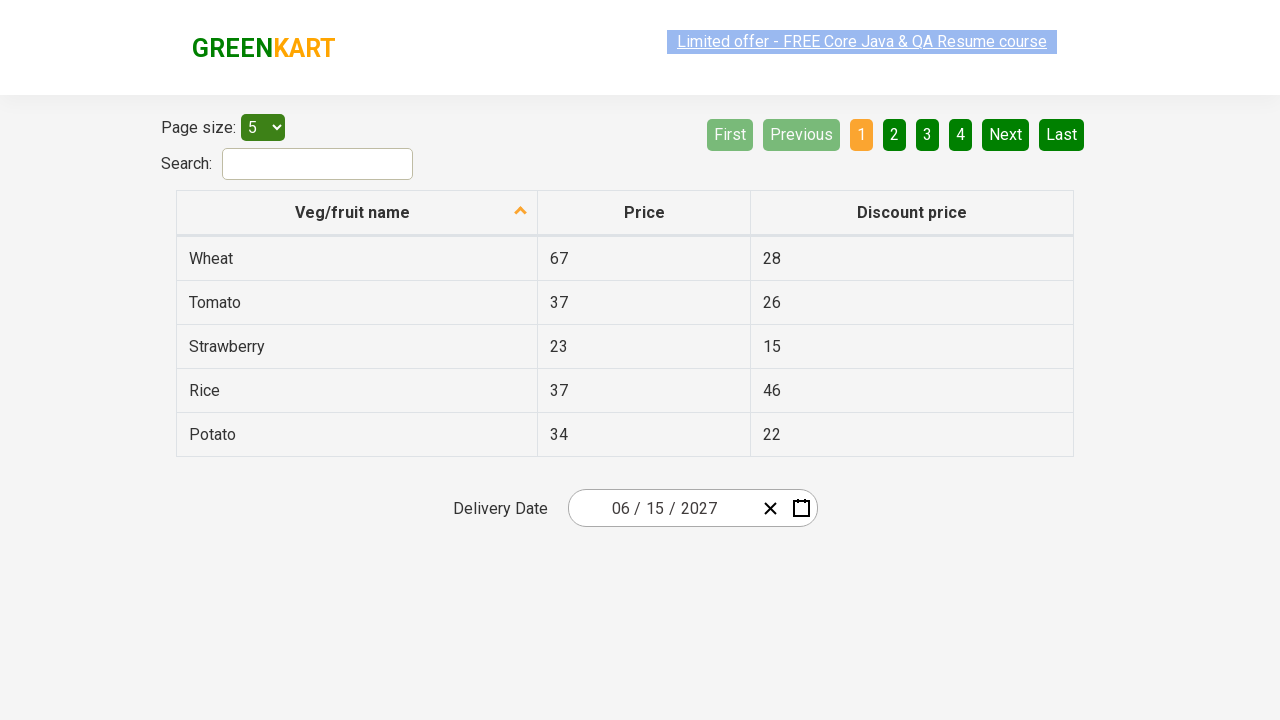

Verified input field 2: expected 15, got 15
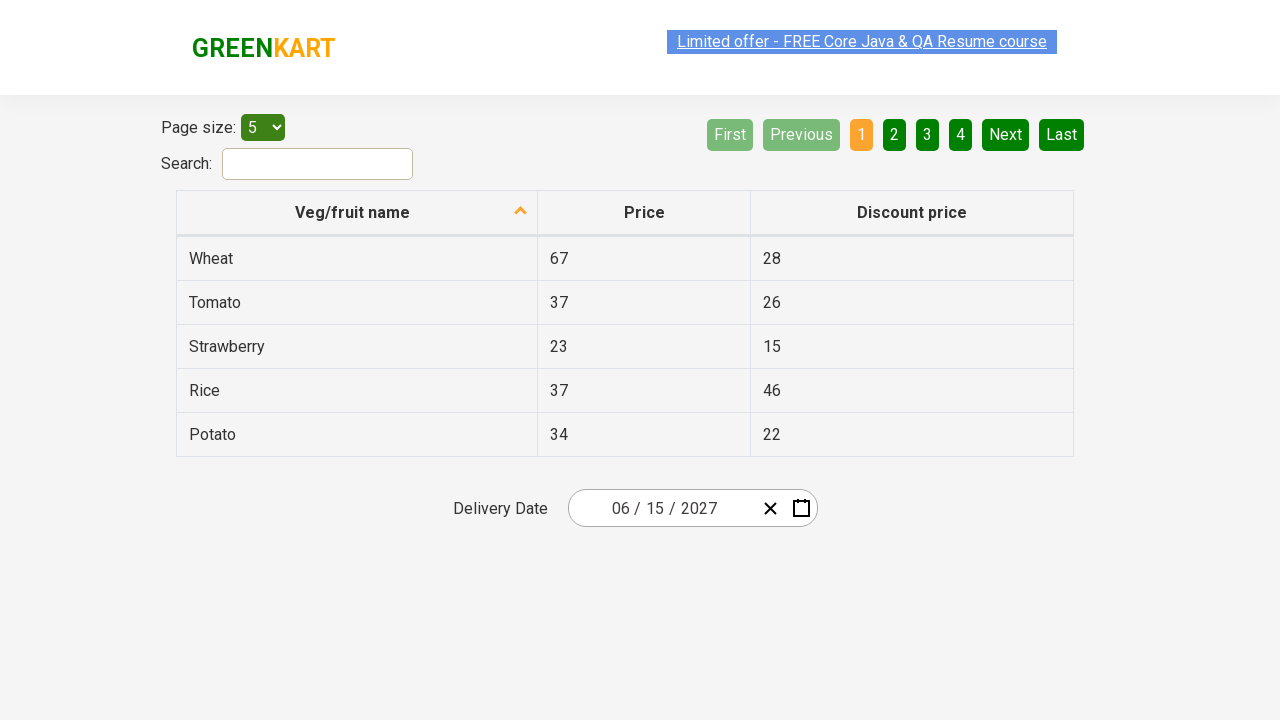

Verified input field 3: expected 2027, got 2027
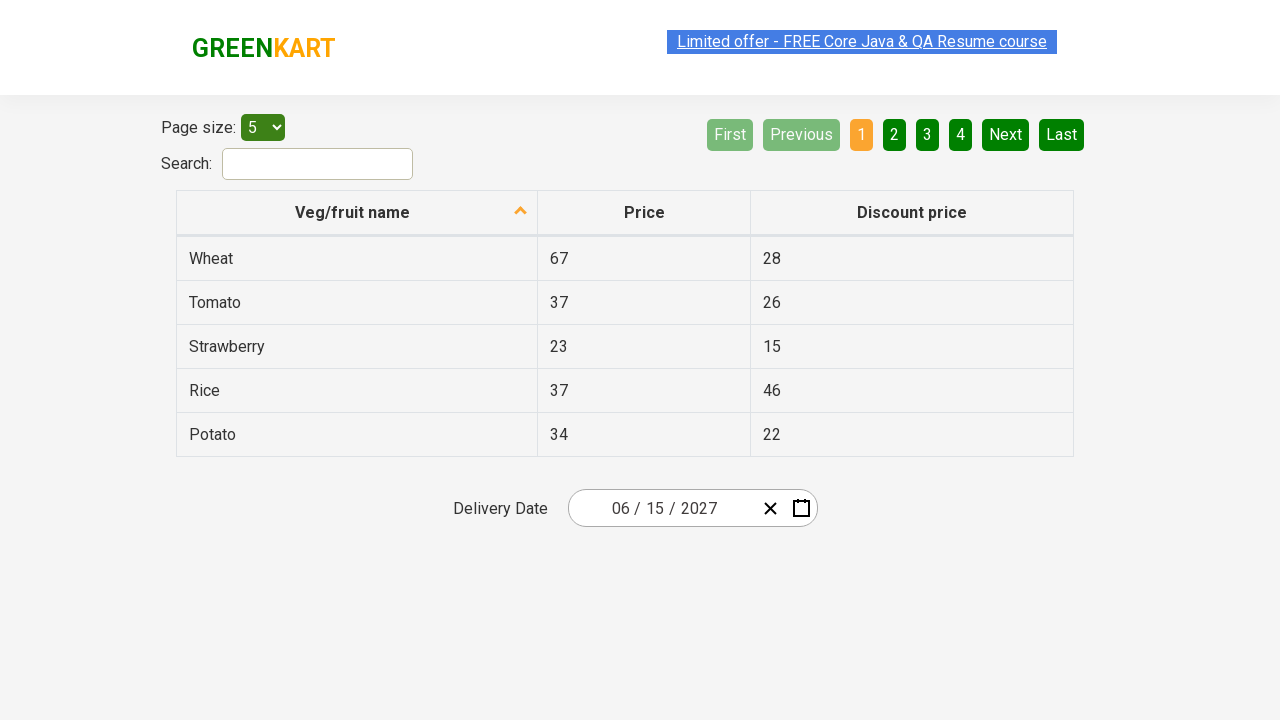

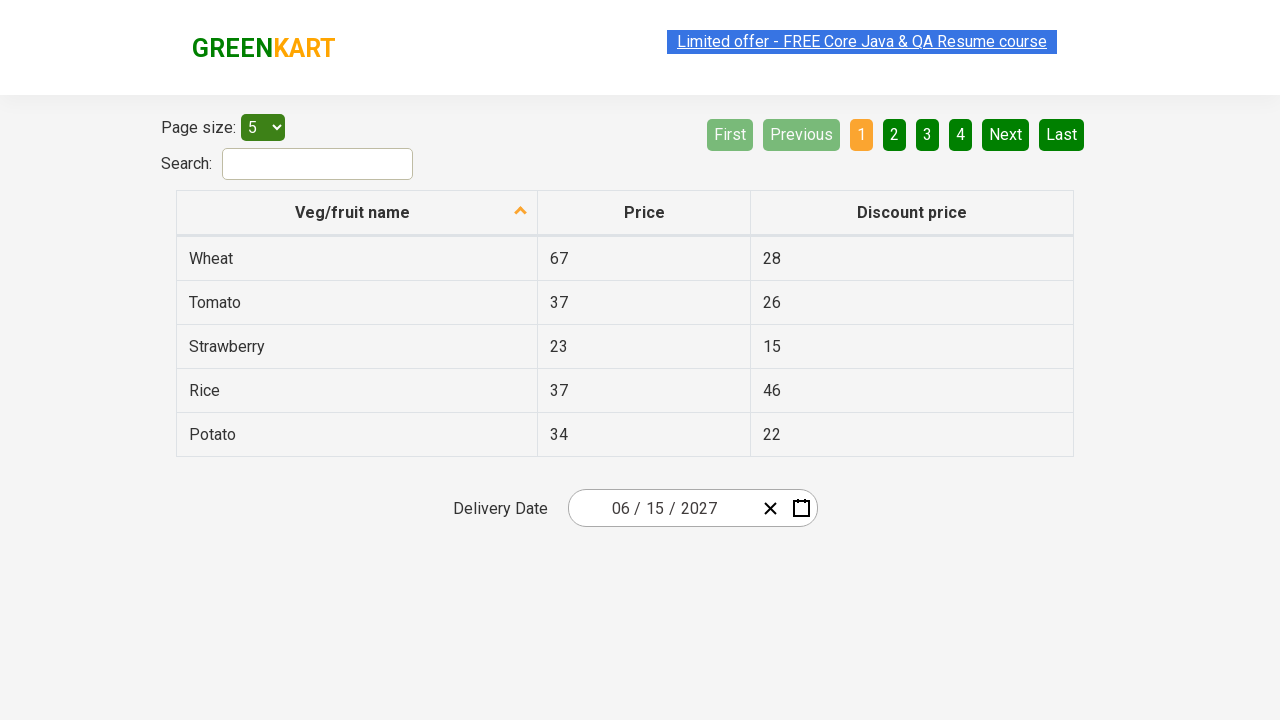